Tests the Song Lyrics navigation link by clicking it and verifying the URL changes to the lyrics page

Starting URL: https://www.99-bottles-of-beer.net/

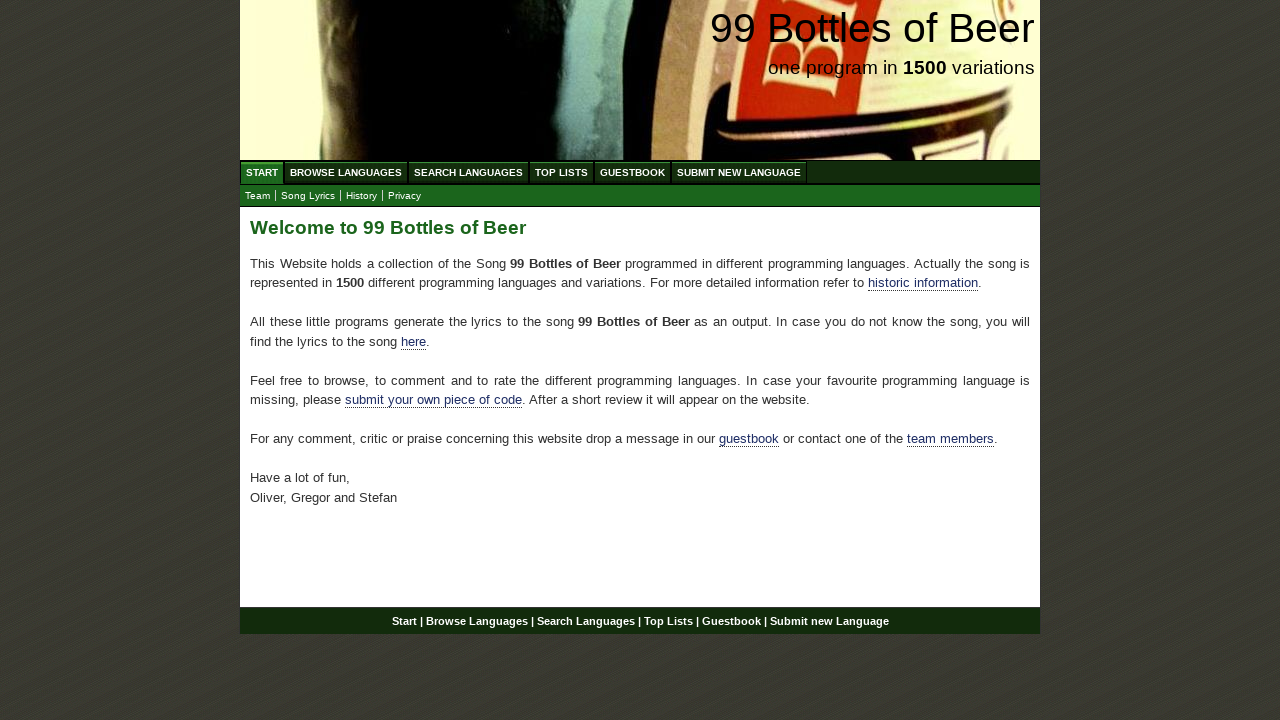

Clicked on the Song Lyrics navigation link at (308, 196) on xpath=//a[@href='lyrics.html']
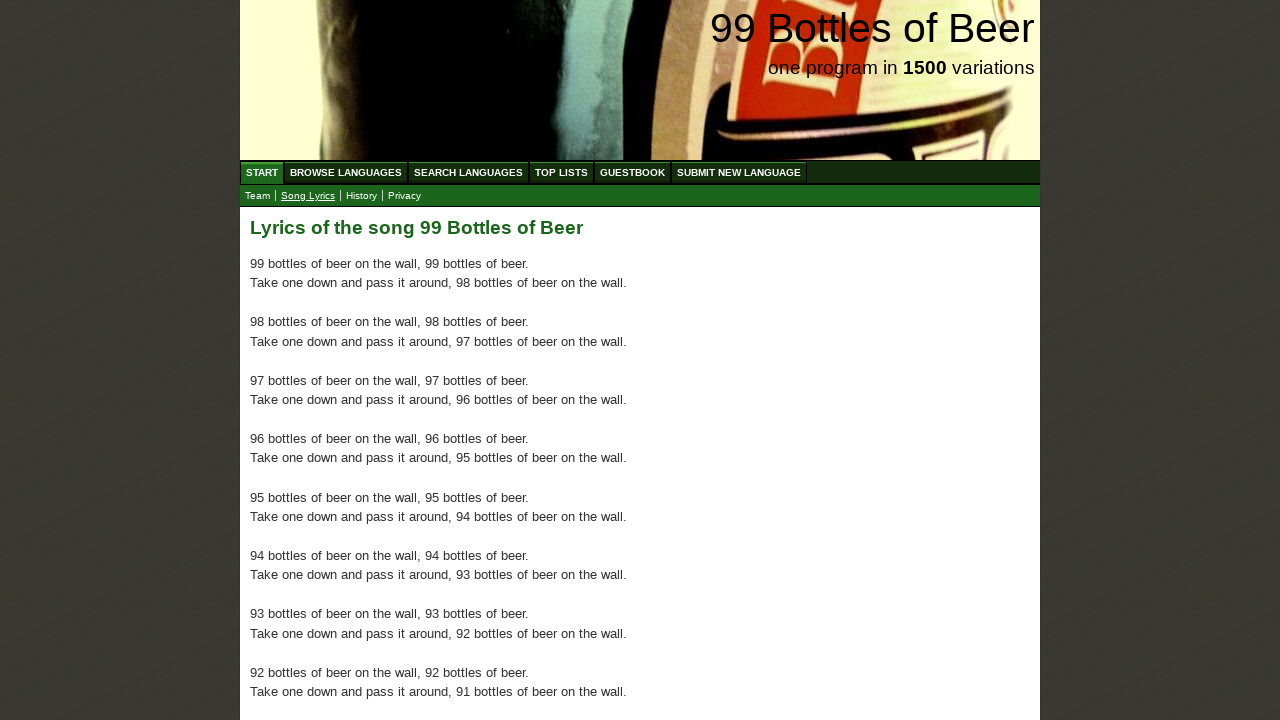

Waited for navigation to lyrics page URL
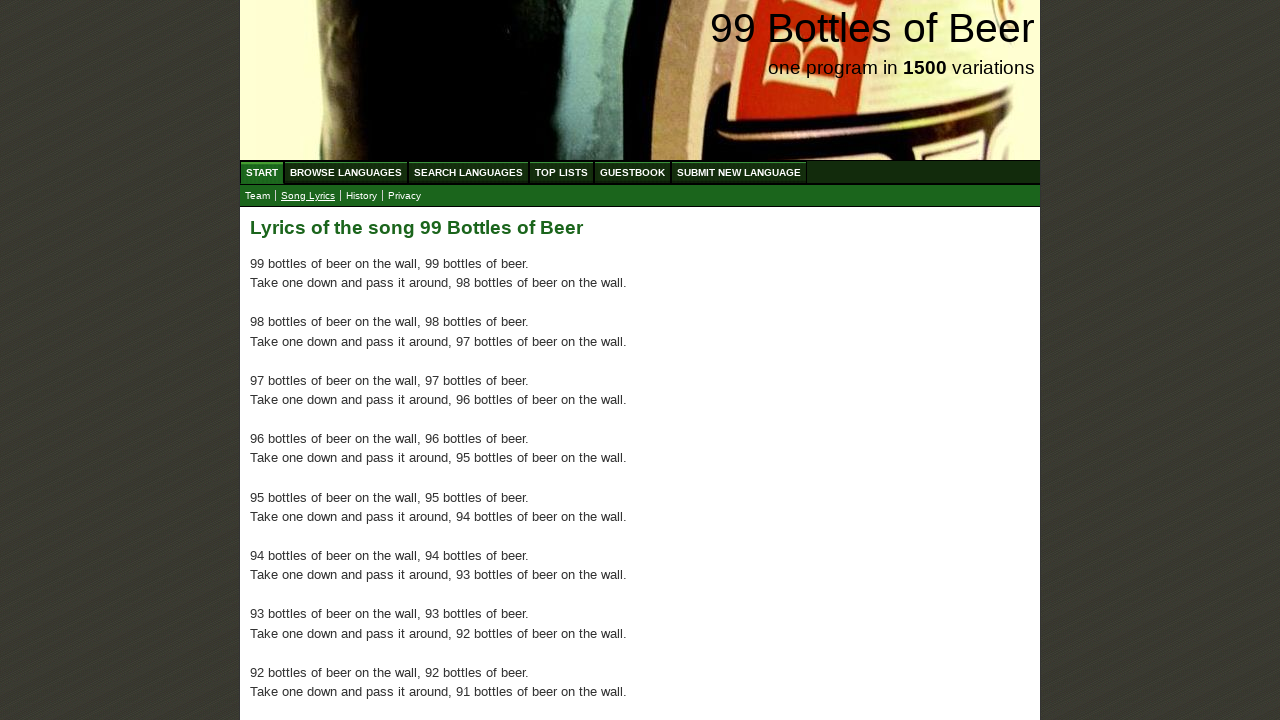

Verified that the current URL is the lyrics page
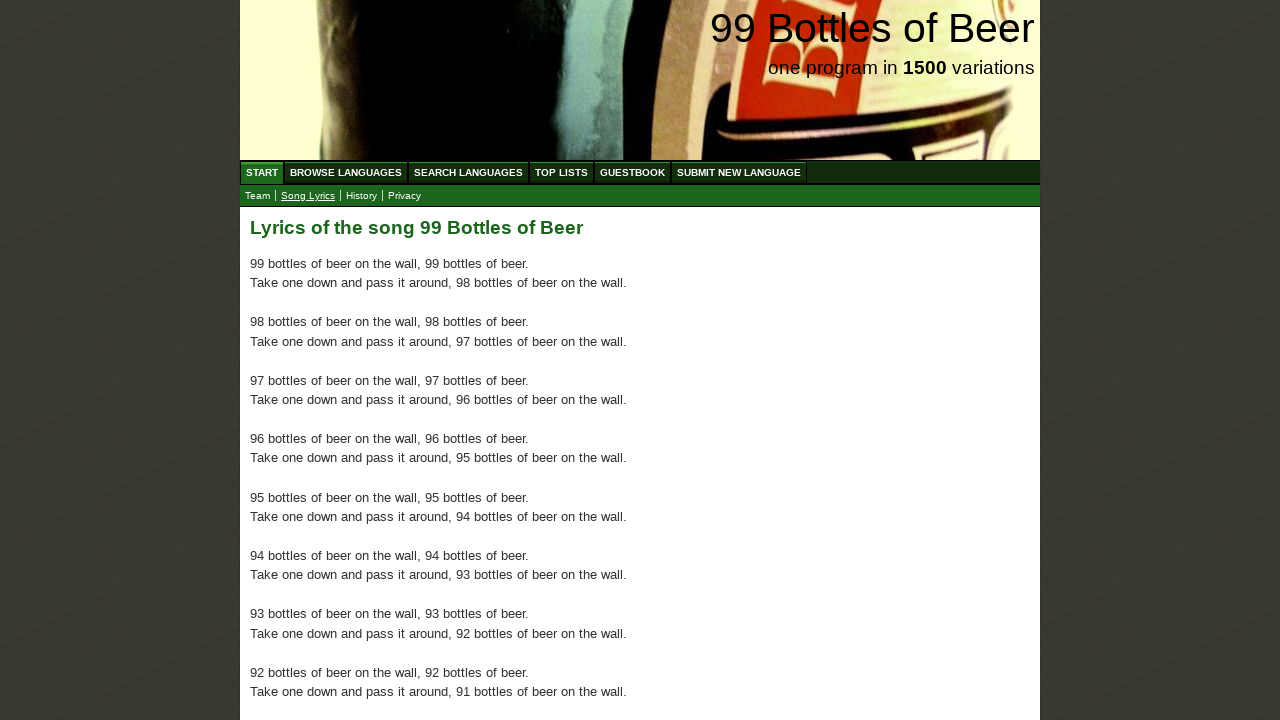

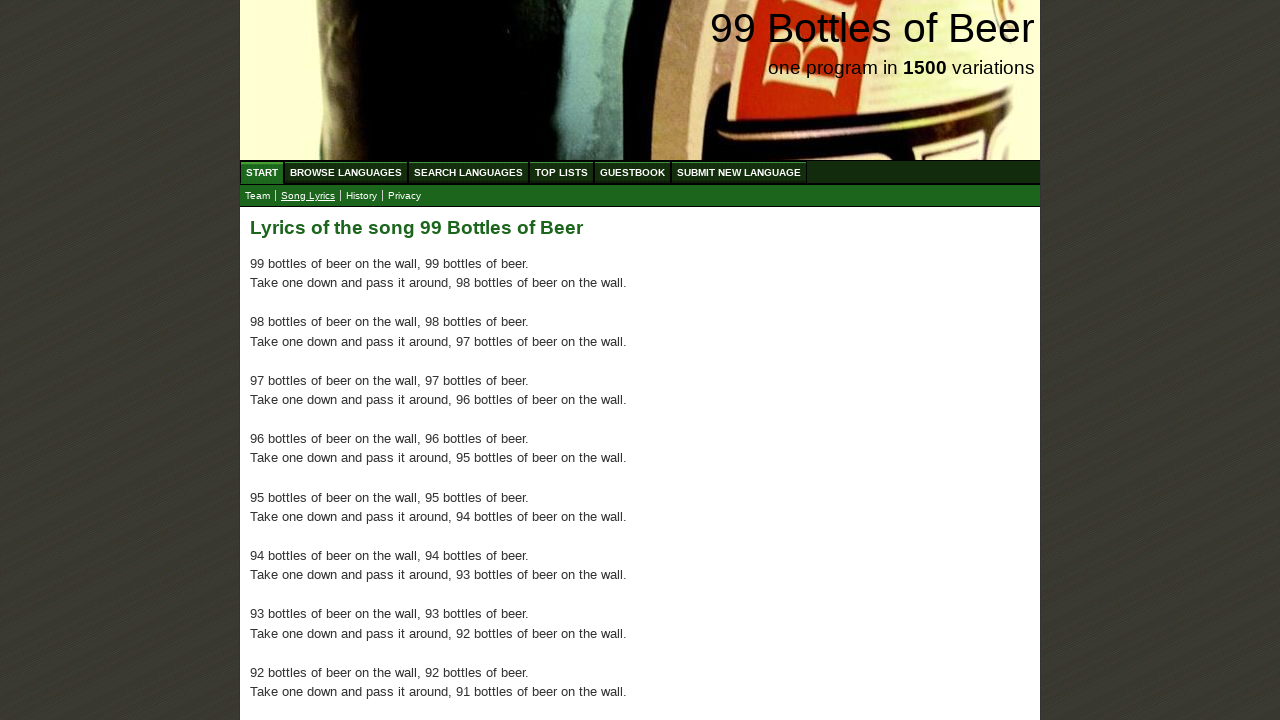